Tests a registration form by filling in first name, last name, selecting a hobby checkbox, and choosing options from skills and country dropdowns

Starting URL: http://demo.automationtesting.in/Register.html

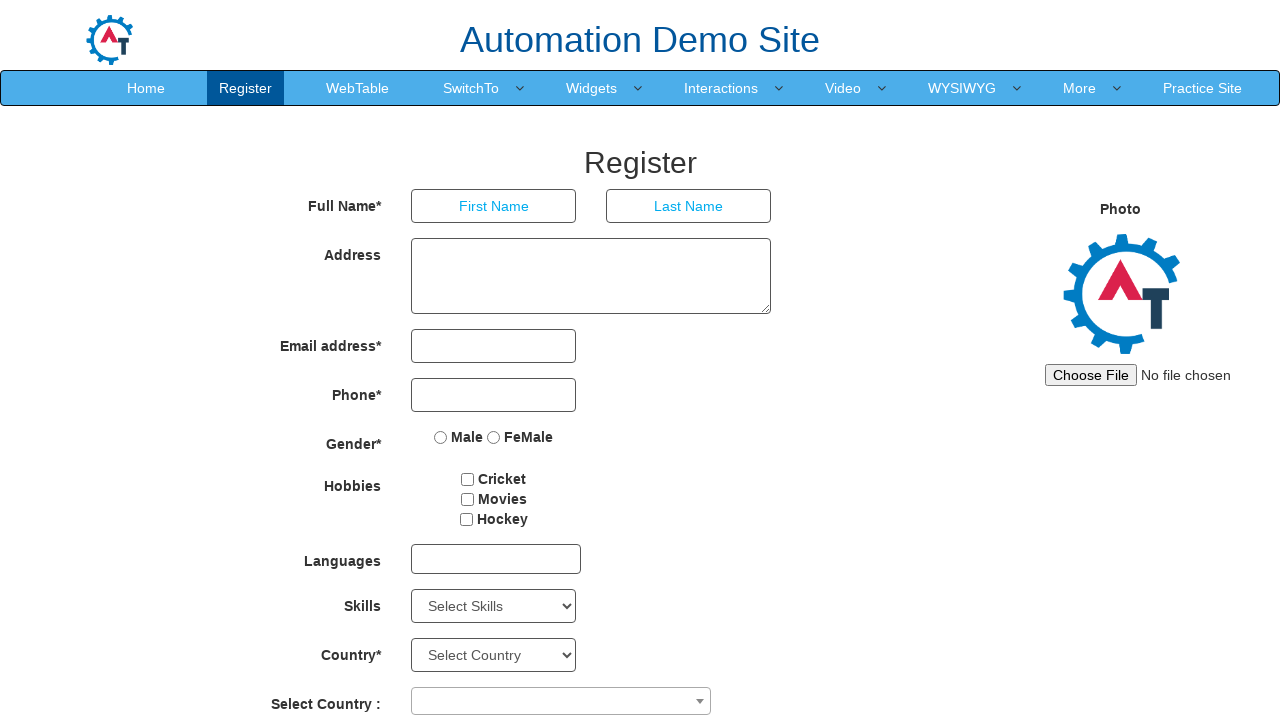

Filled first name field with 'Geetha' on //input[@placeholder='First Name']
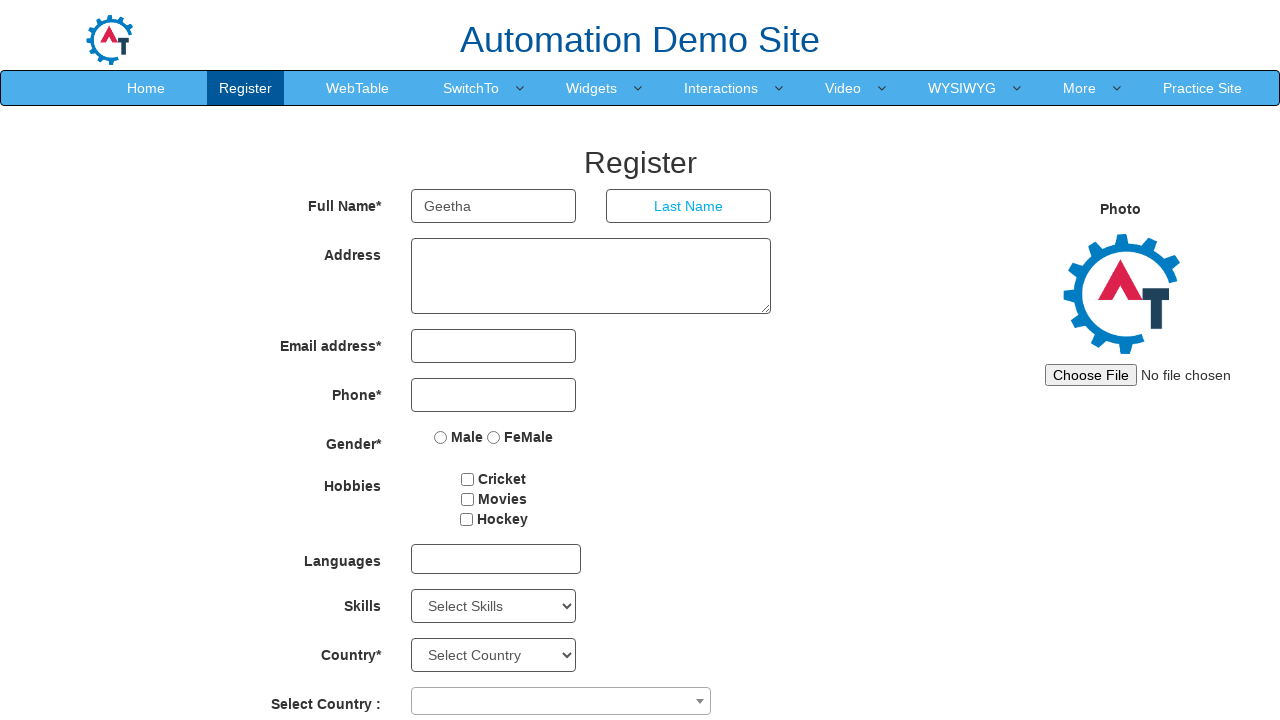

Filled last name field with 'lakshmi' on //input[@placeholder='Last Name']
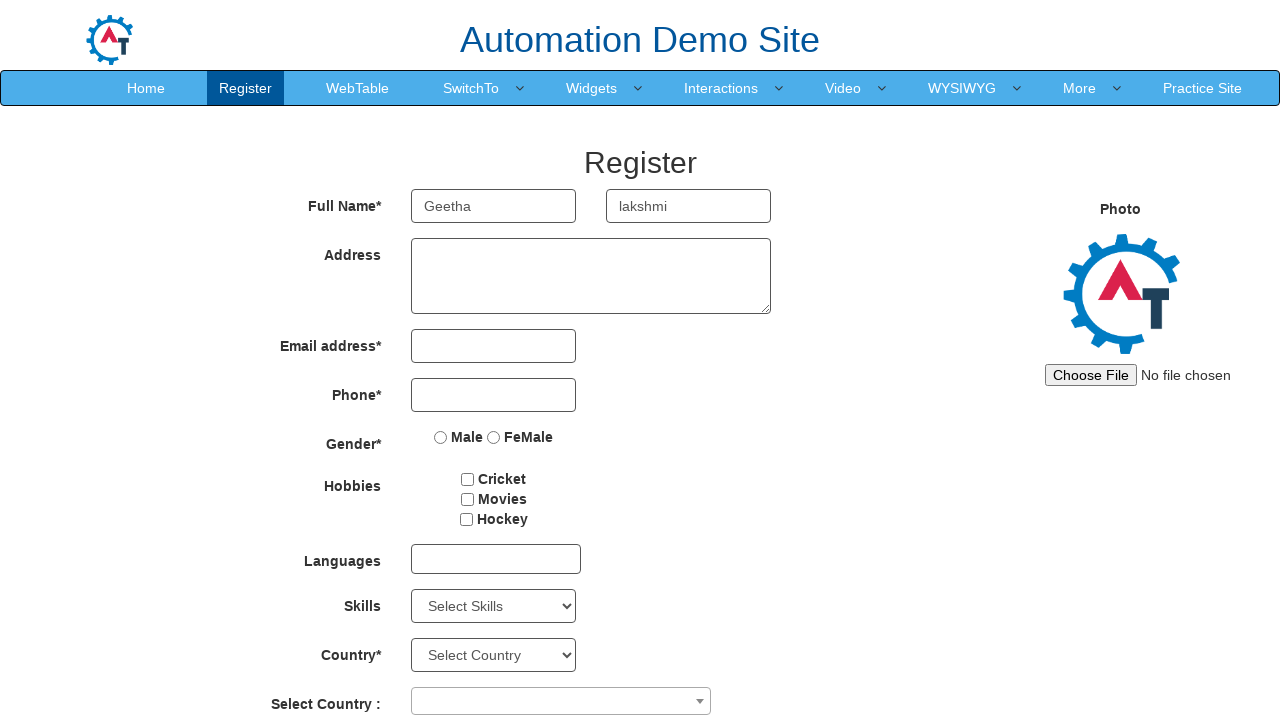

Selected cricket hobby checkbox at (468, 479) on #checkbox1
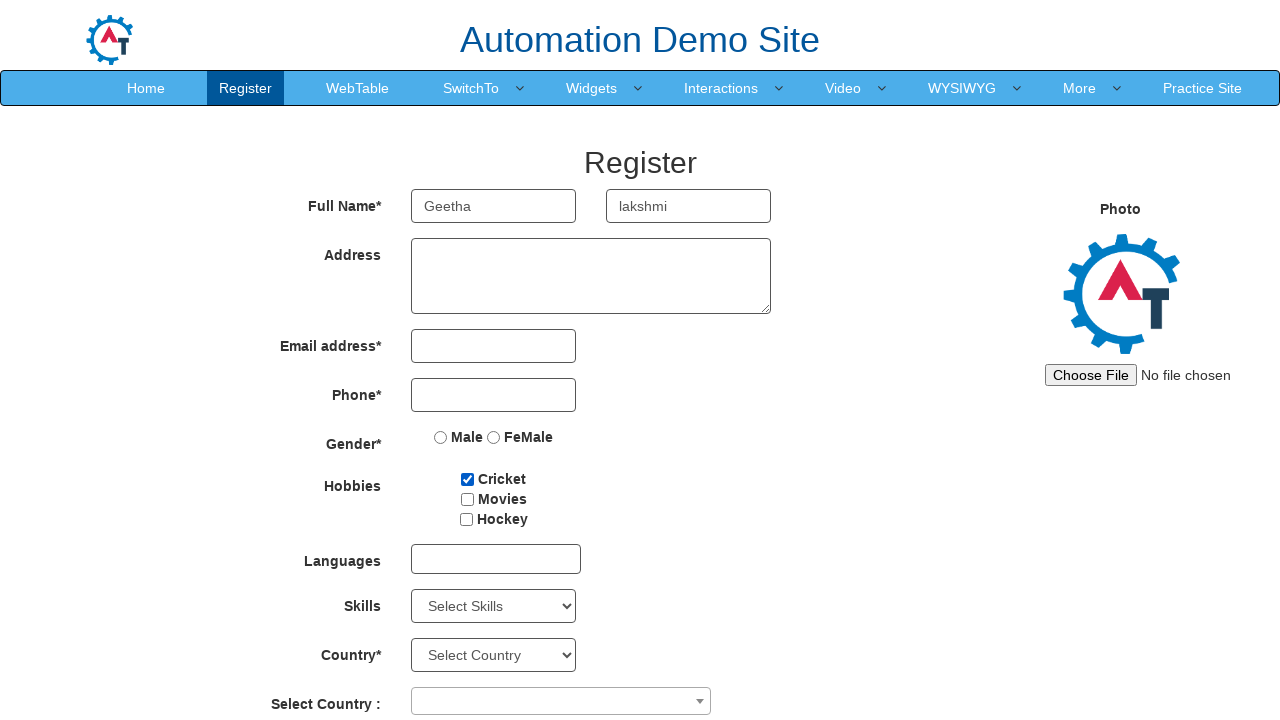

Selected 'Backup Management' from skills dropdown on #Skills
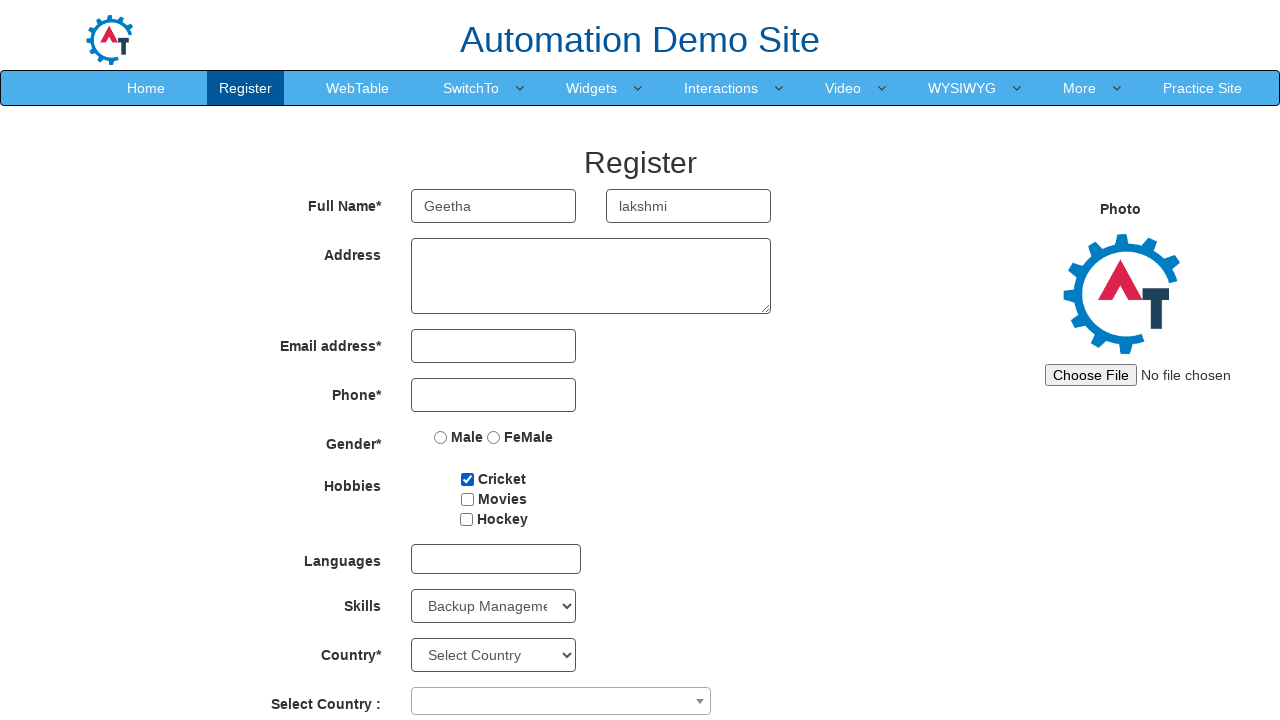

Selected 'Hong Kong' from country dropdown on #country
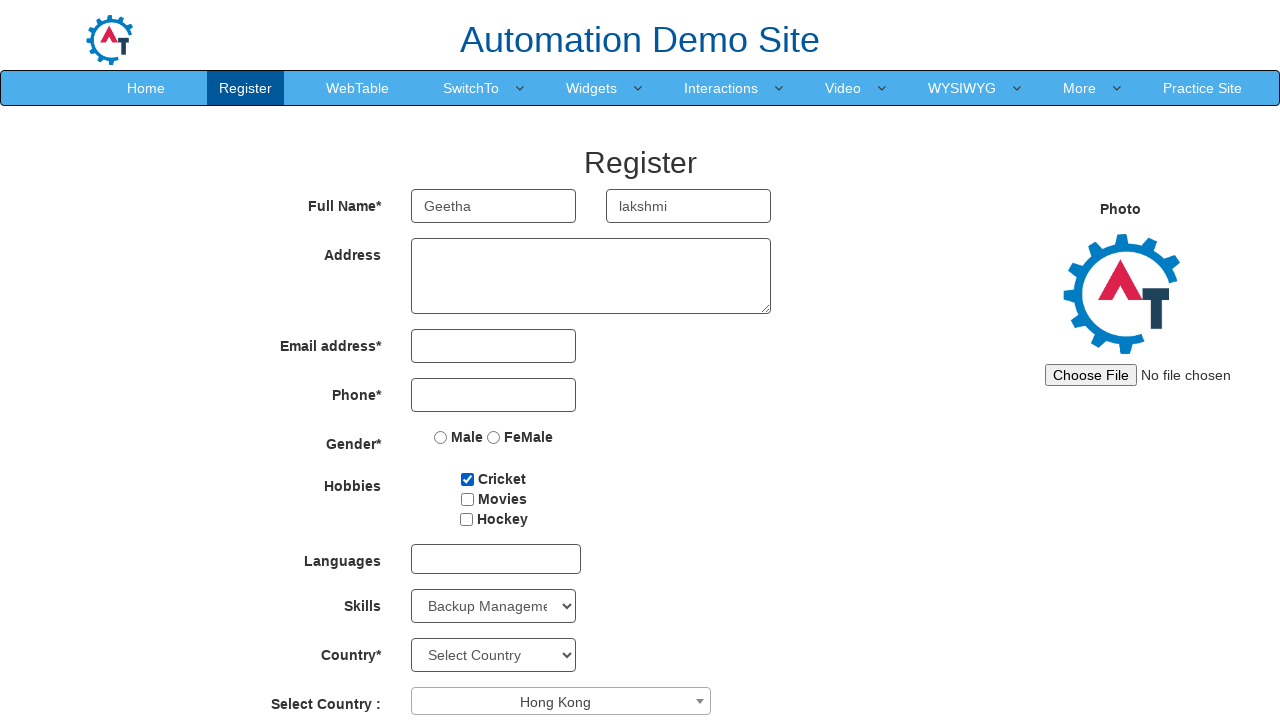

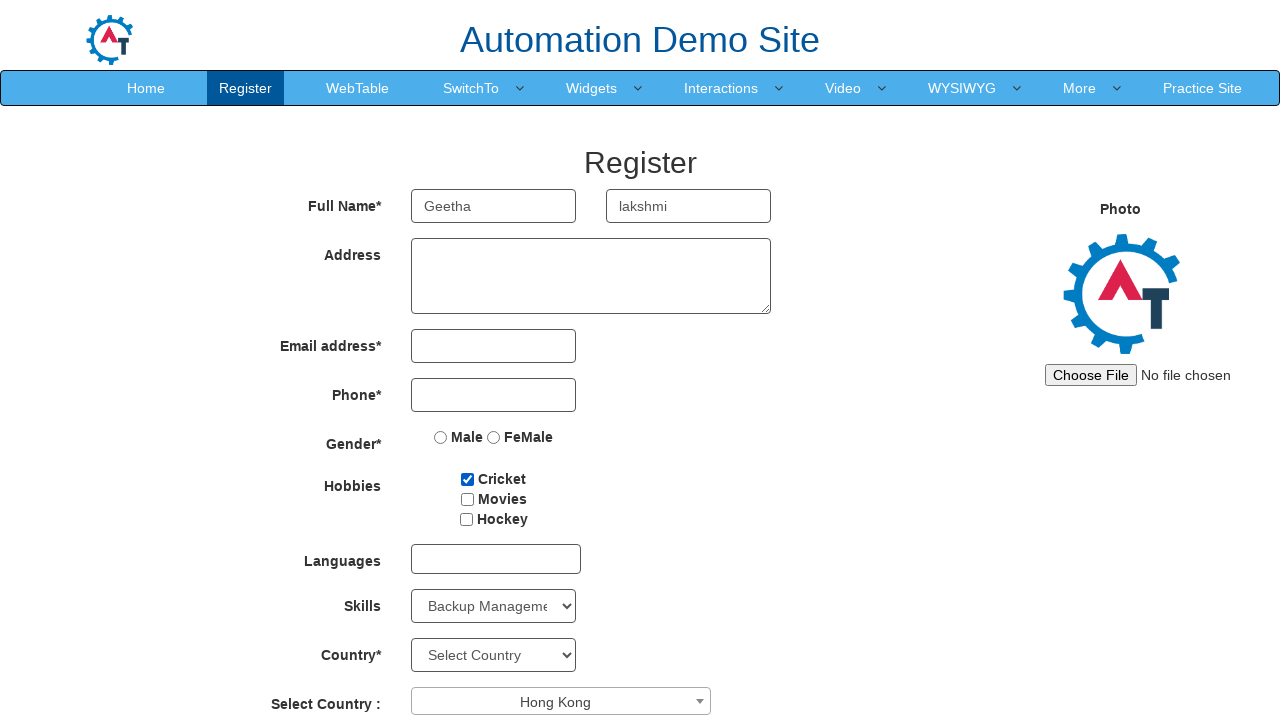